Navigates to page 2 by clicking the "2" link and verifies the content contains "Ut enim"

Starting URL: https://bonigarcia.dev/selenium-webdriver-java/navigation1.html

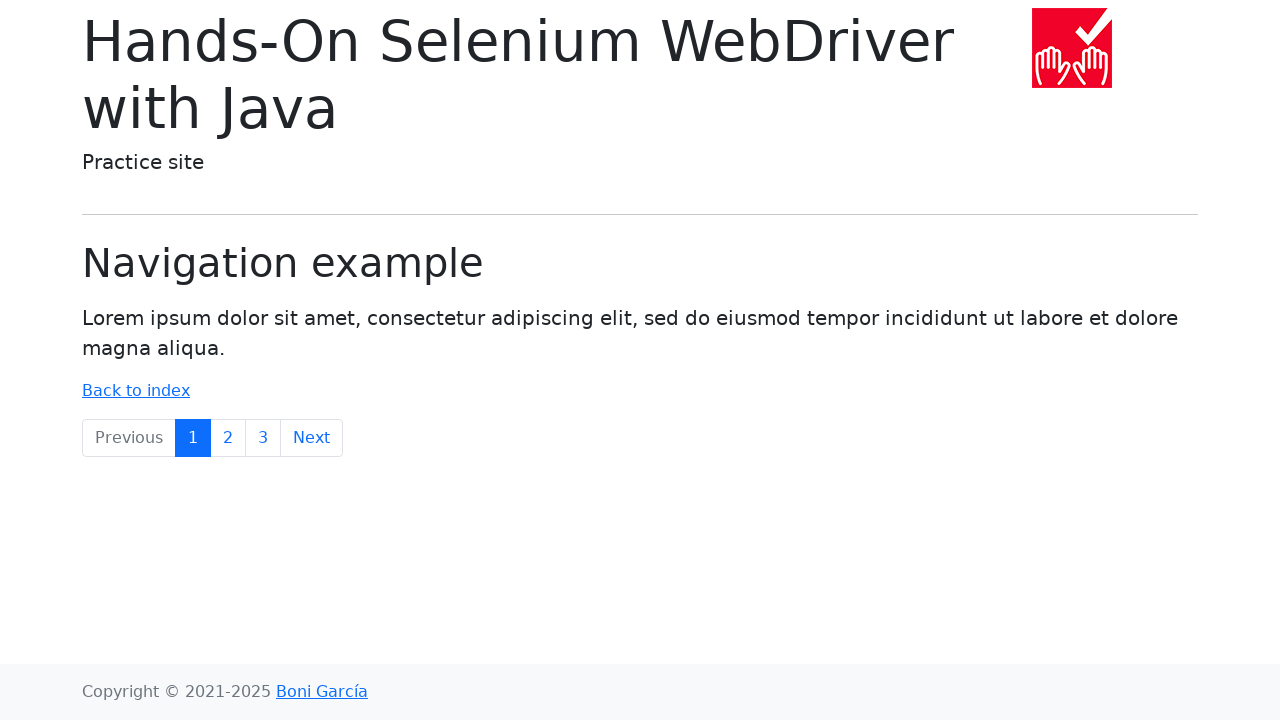

Clicked on link '2' to navigate to page 2 at (228, 438) on text=2
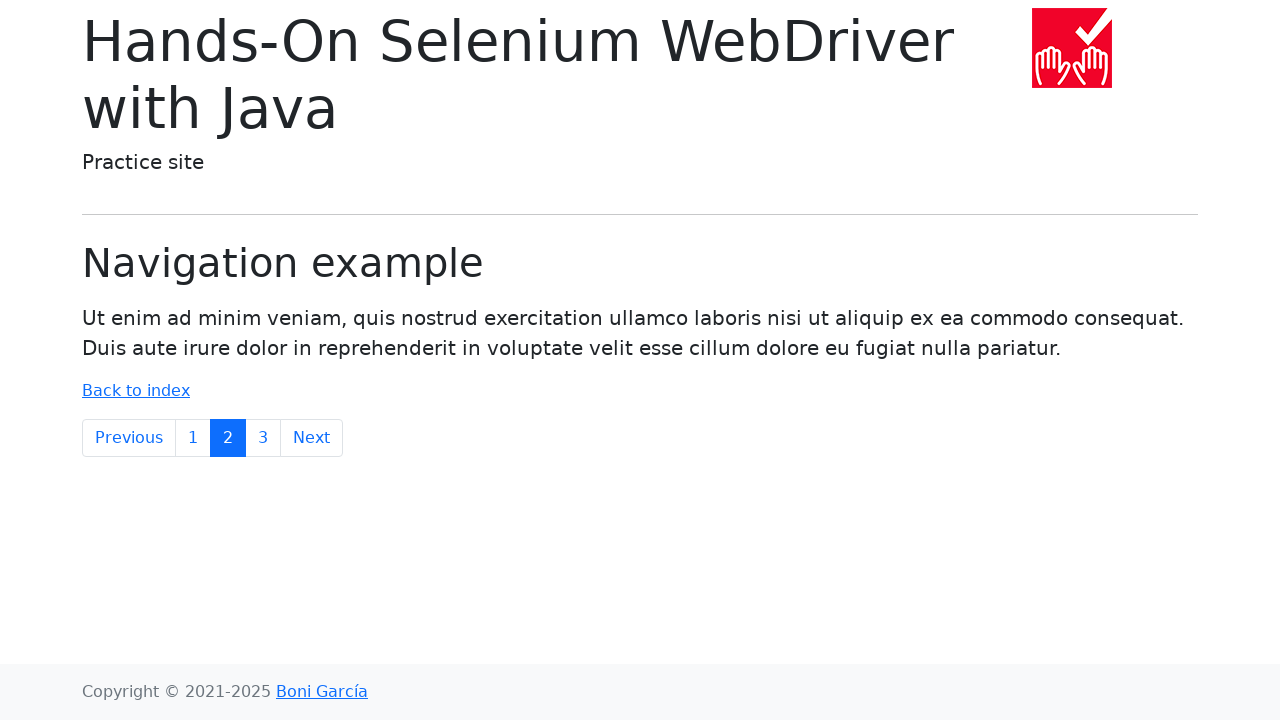

Retrieved body text content
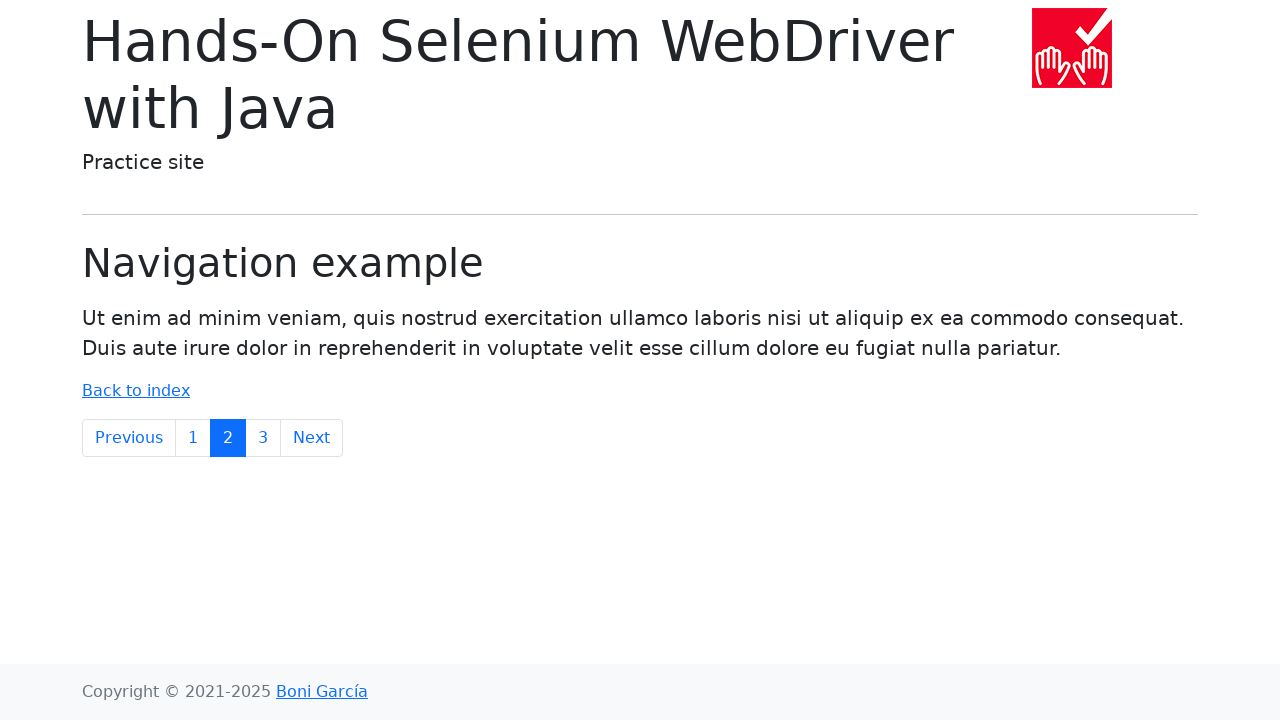

Verified that body text contains 'Ut enim'
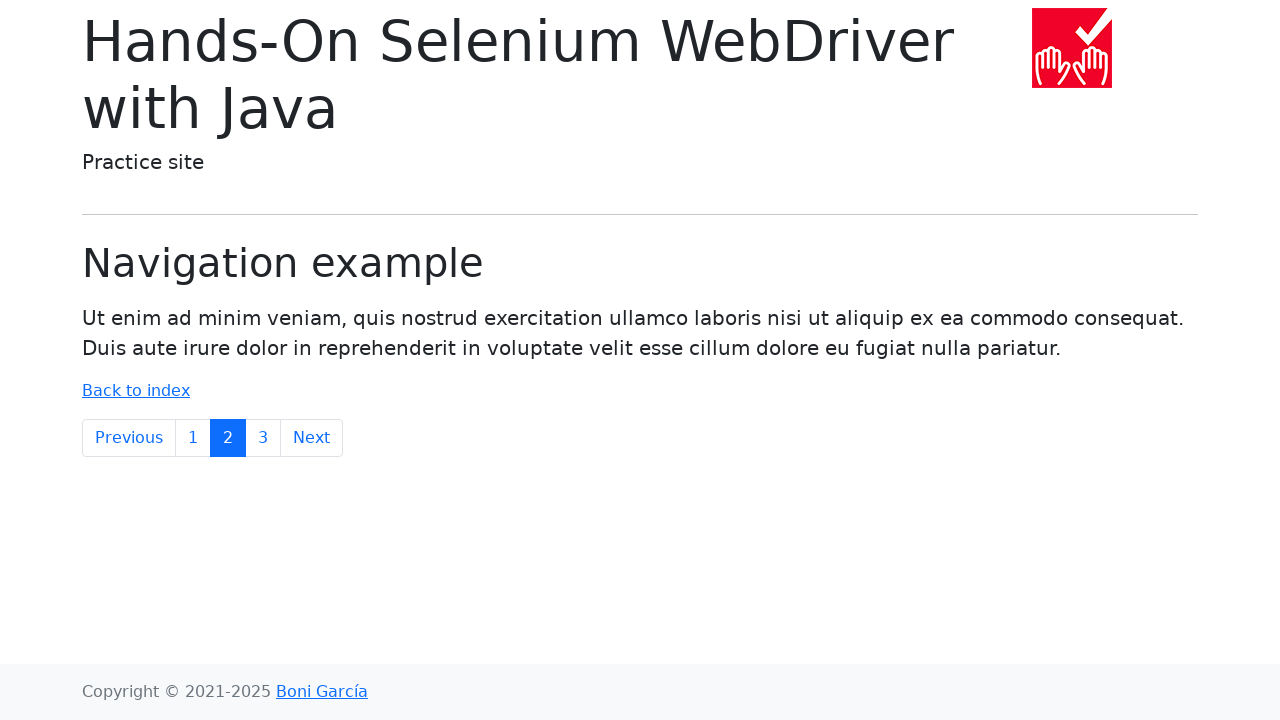

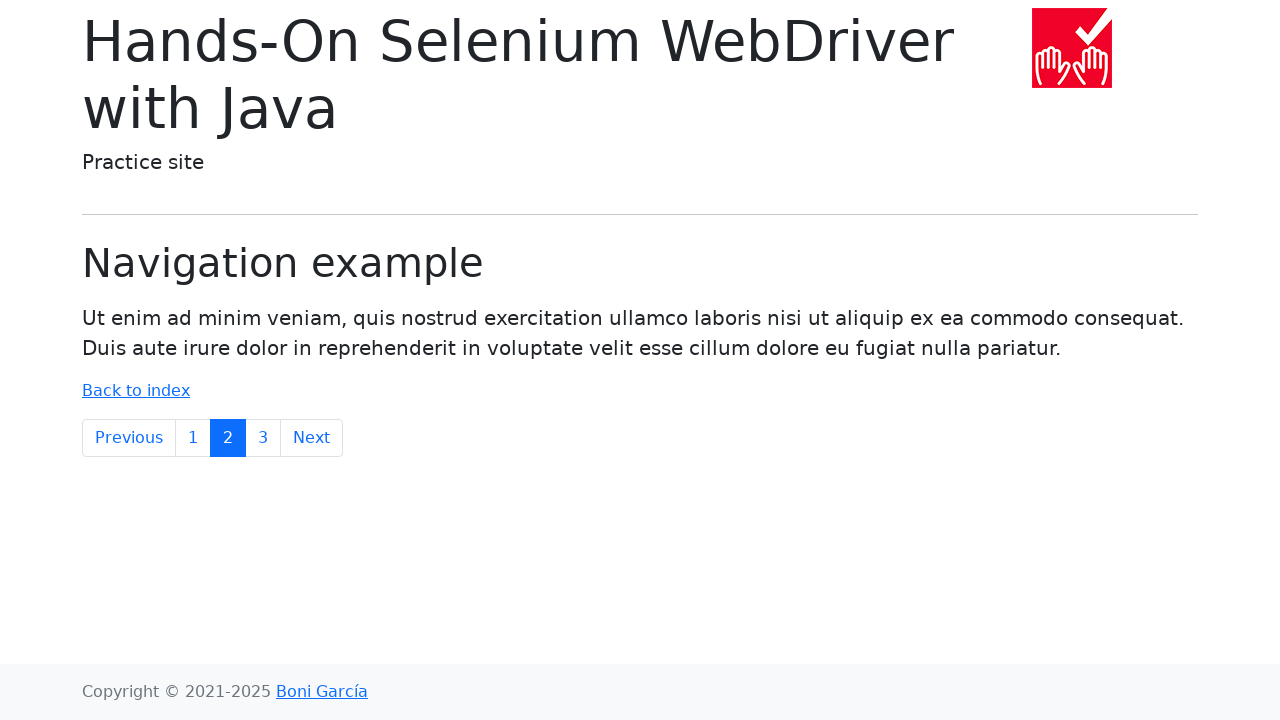